Navigates to Rediff homepage and clicks on the Sign In link

Starting URL: https://rediff.com

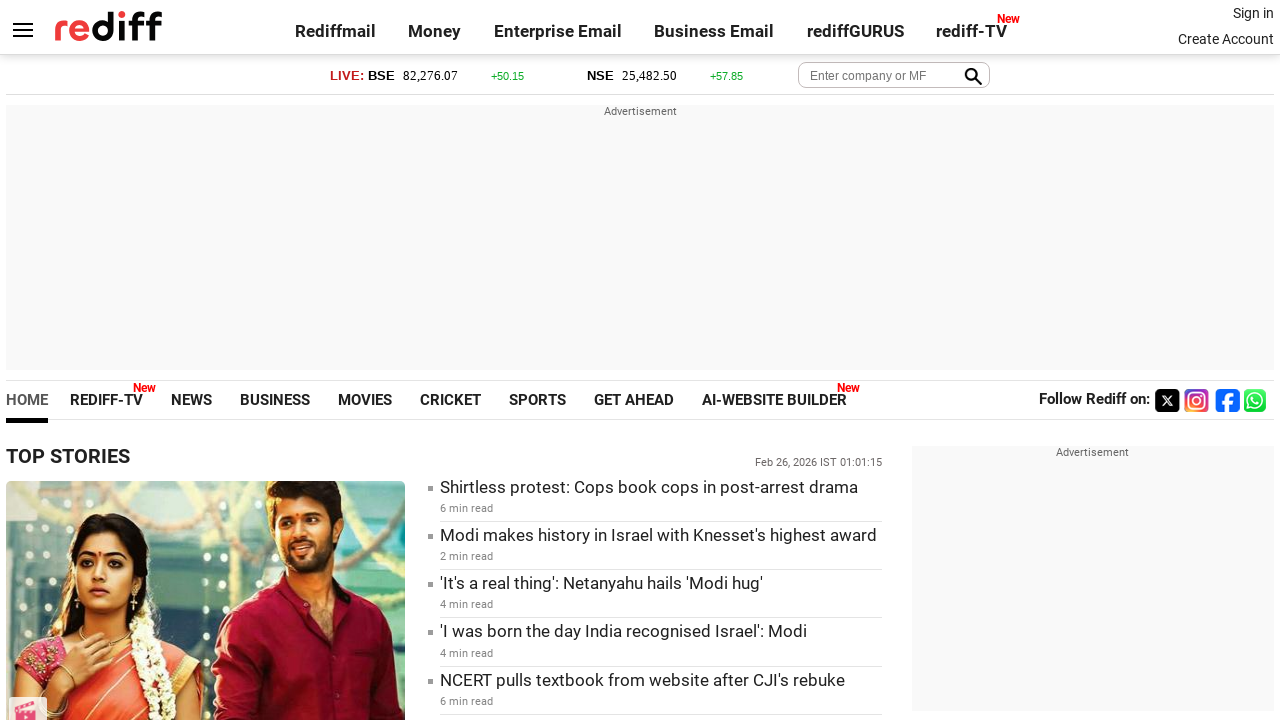

Navigated to Rediff homepage
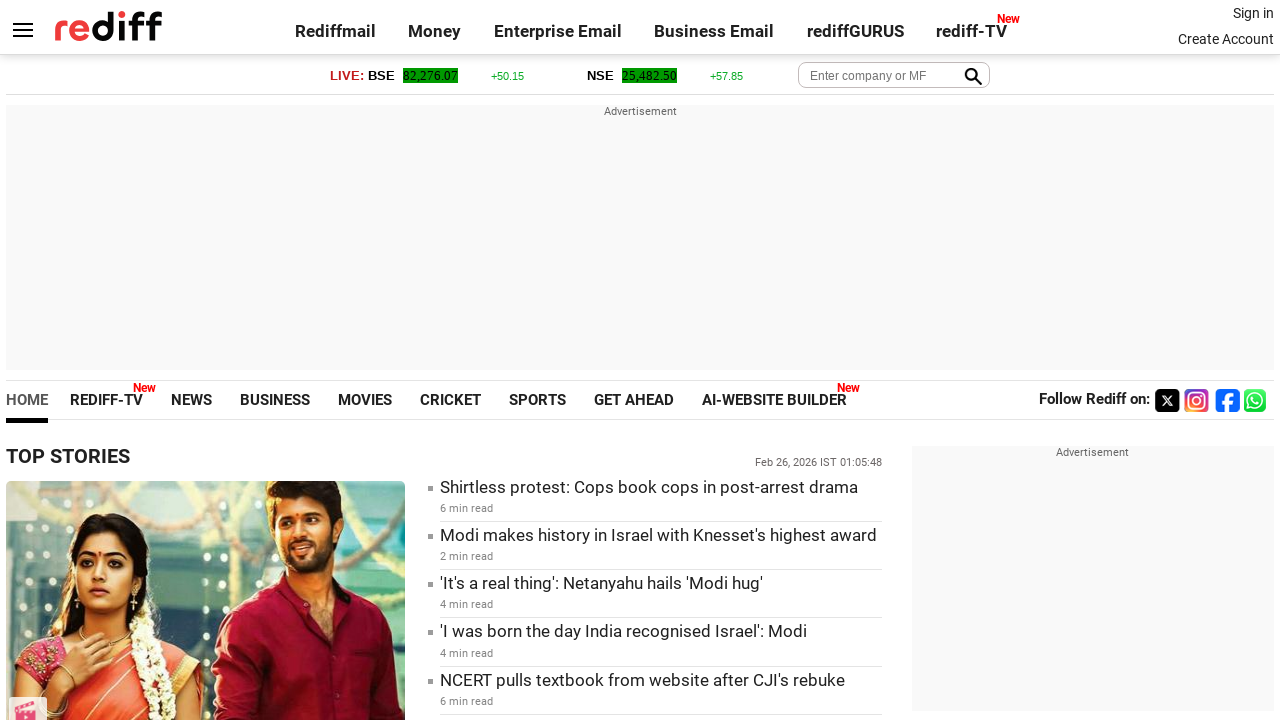

Clicked on the Sign In link at (1253, 13) on a.signin
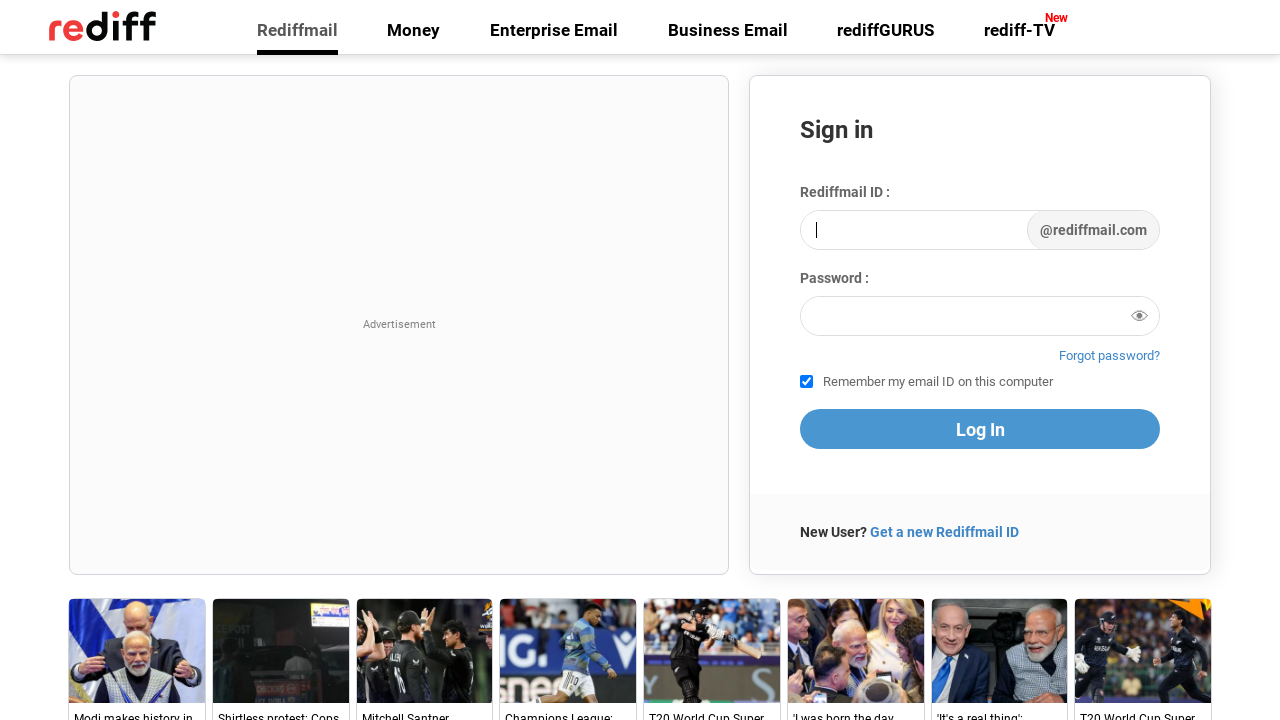

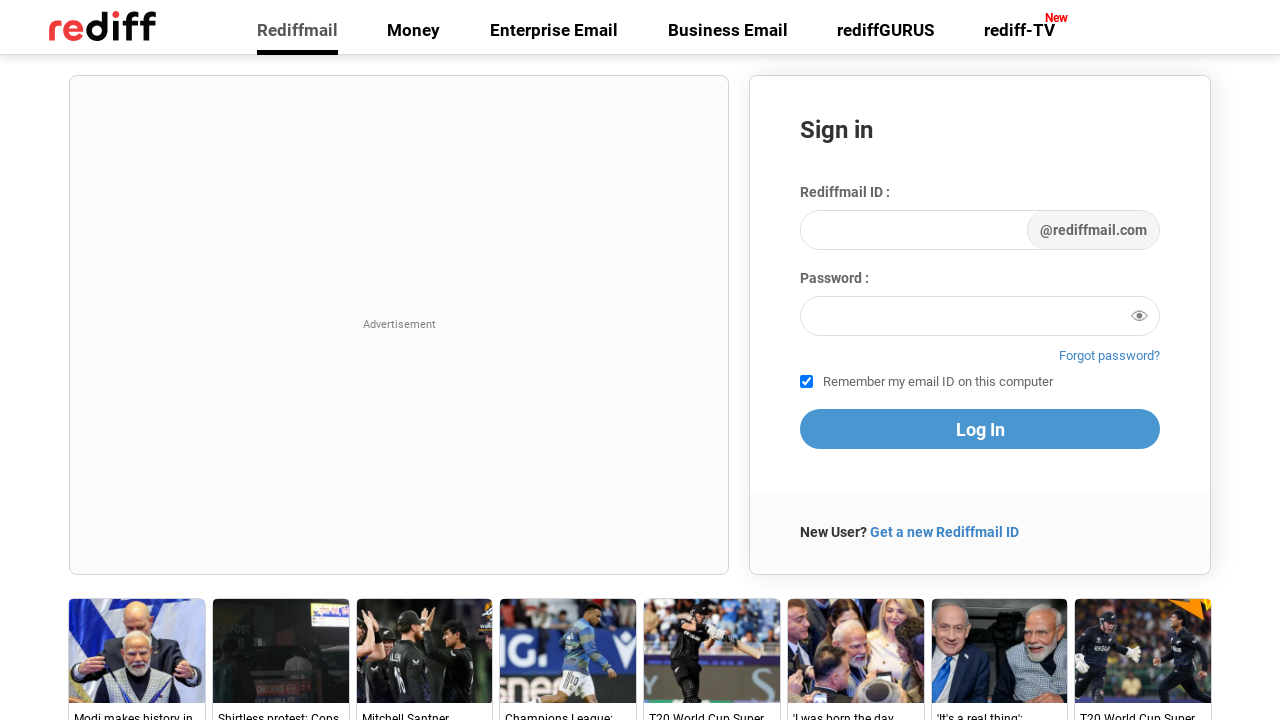